Tests that the text input field is cleared after adding a todo item.

Starting URL: https://demo.playwright.dev/todomvc

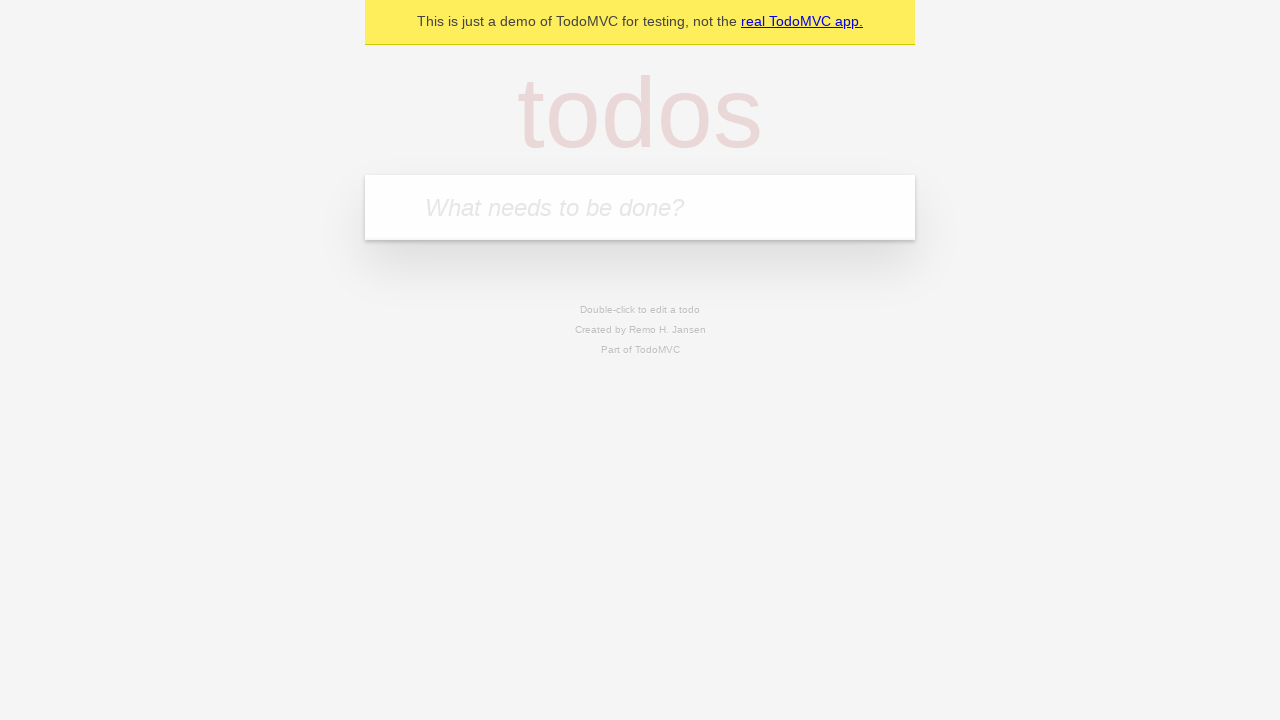

Filled text input field with 'buy some cheese' on .new-todo
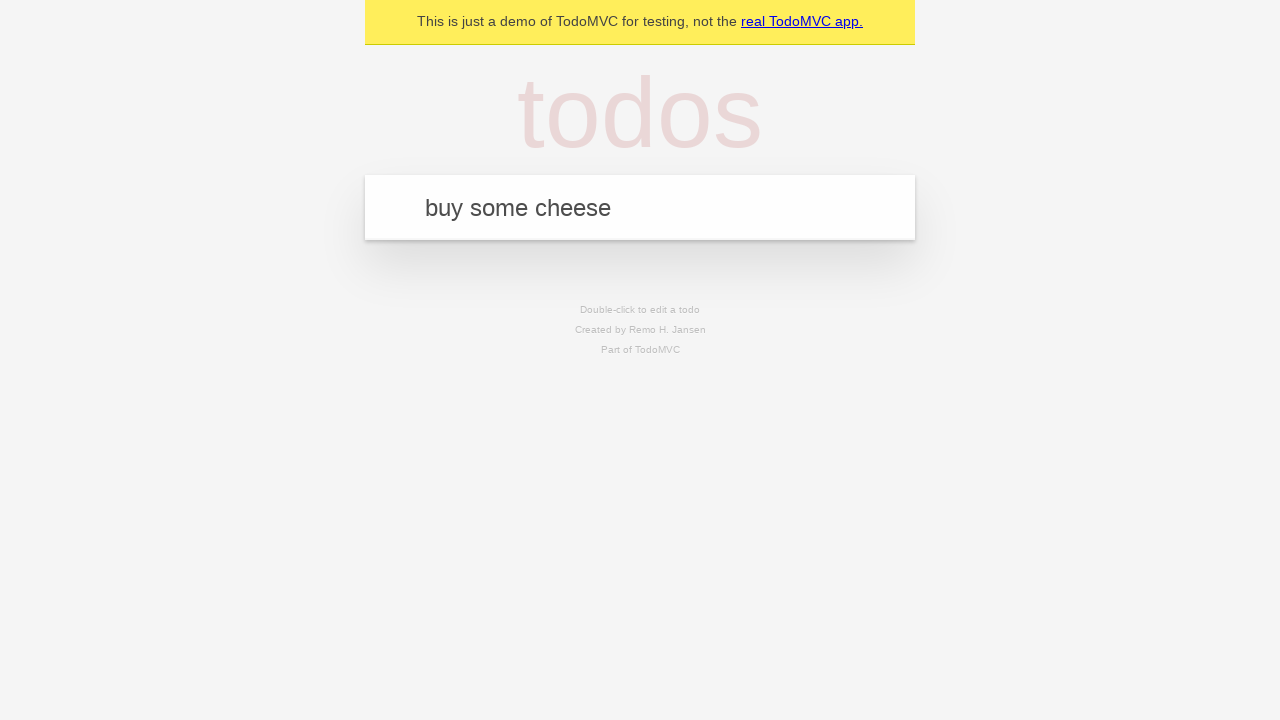

Pressed Enter to add todo item on .new-todo
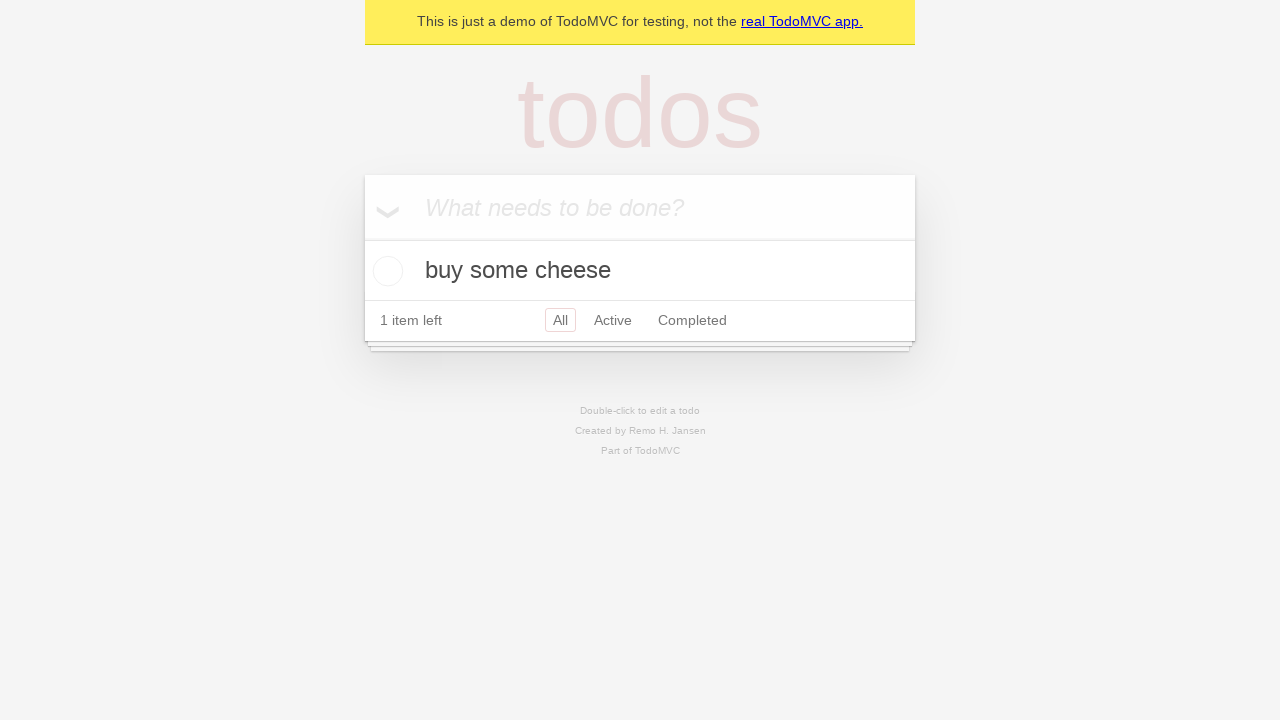

Todo item was added to the list
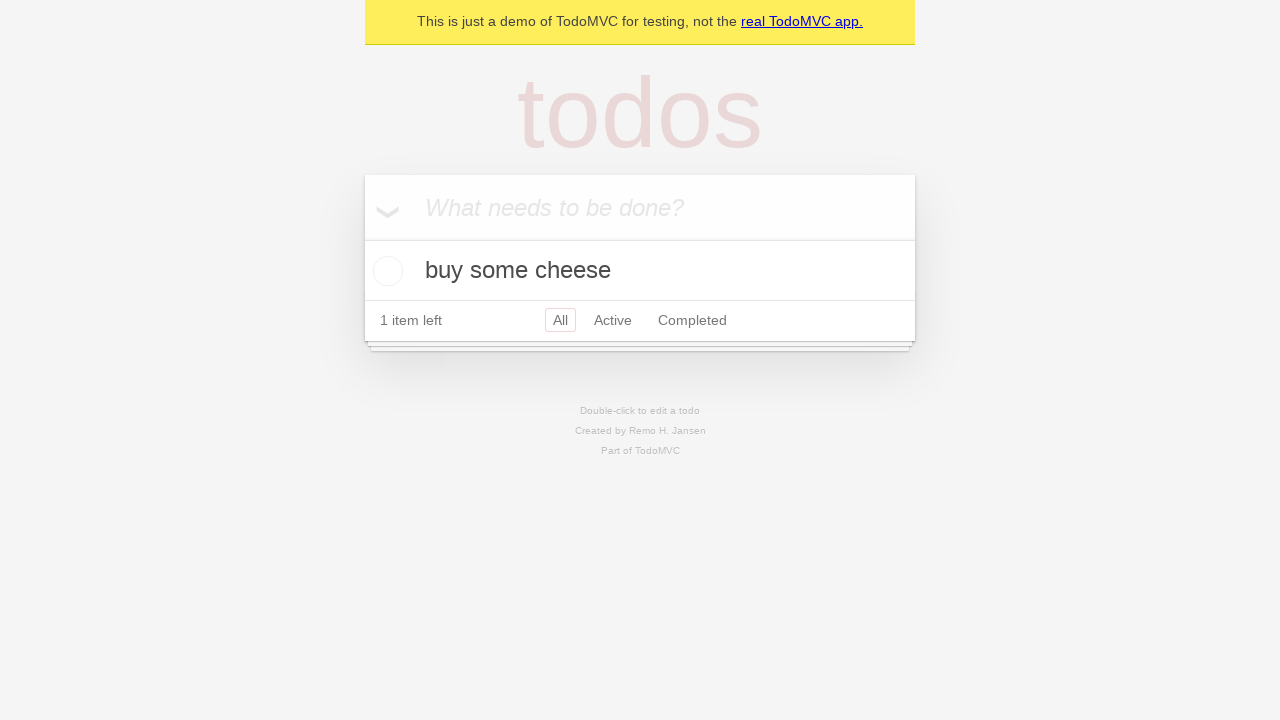

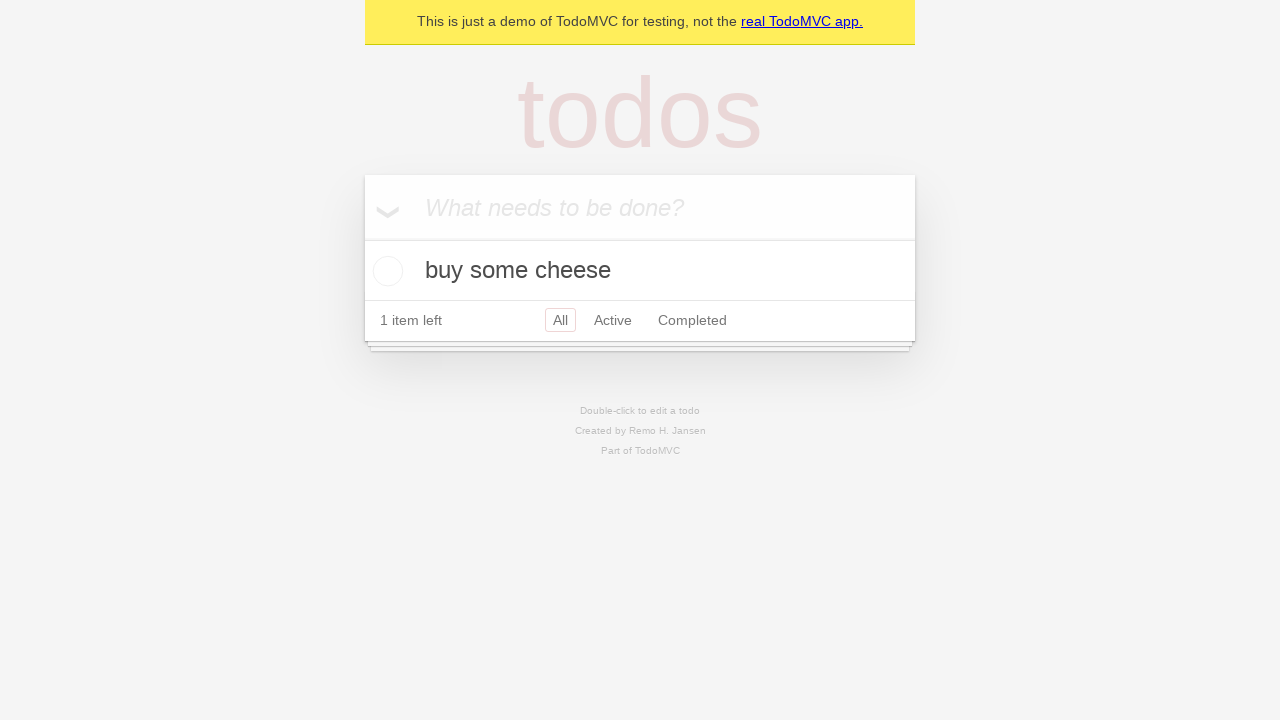